Tests dynamic loading functionality by navigating to Dynamic Loading Example 2, clicking Start, waiting for loading to complete, and verifying "Hello World!" is displayed

Starting URL: https://the-internet.herokuapp.com/

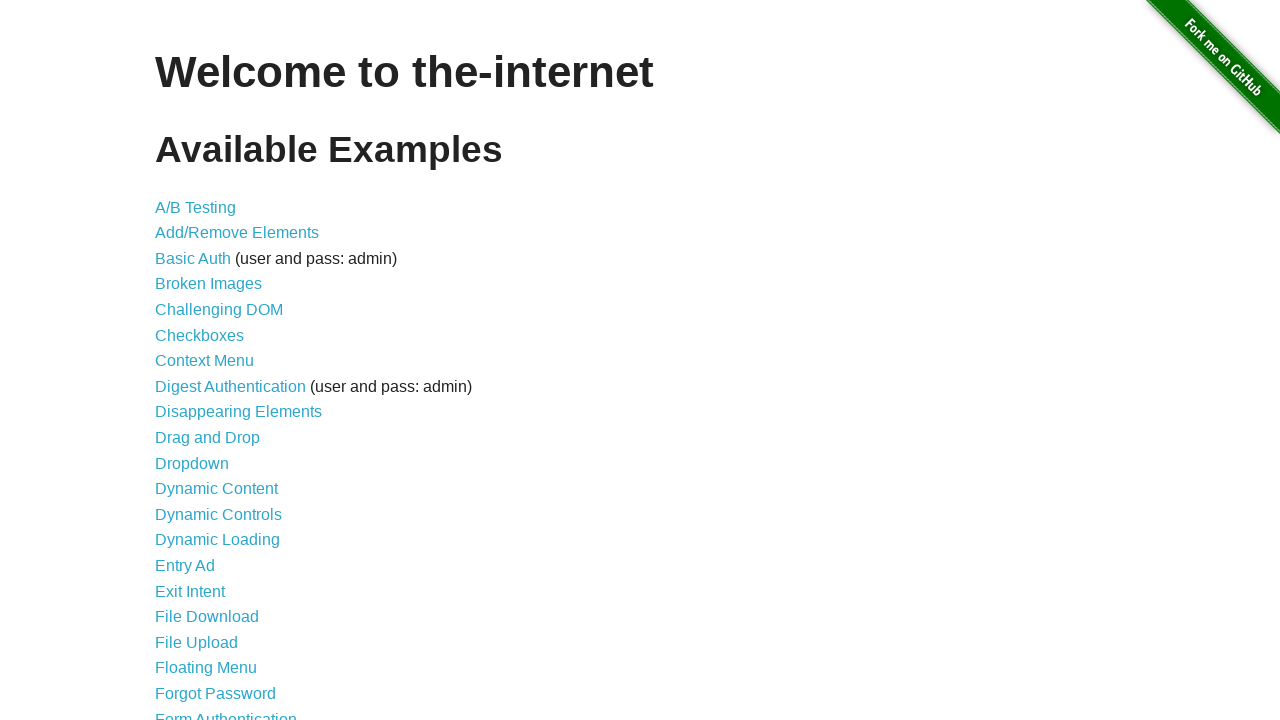

Clicked on 'Dynamic Loading' link at (218, 540) on a[href='/dynamic_loading']
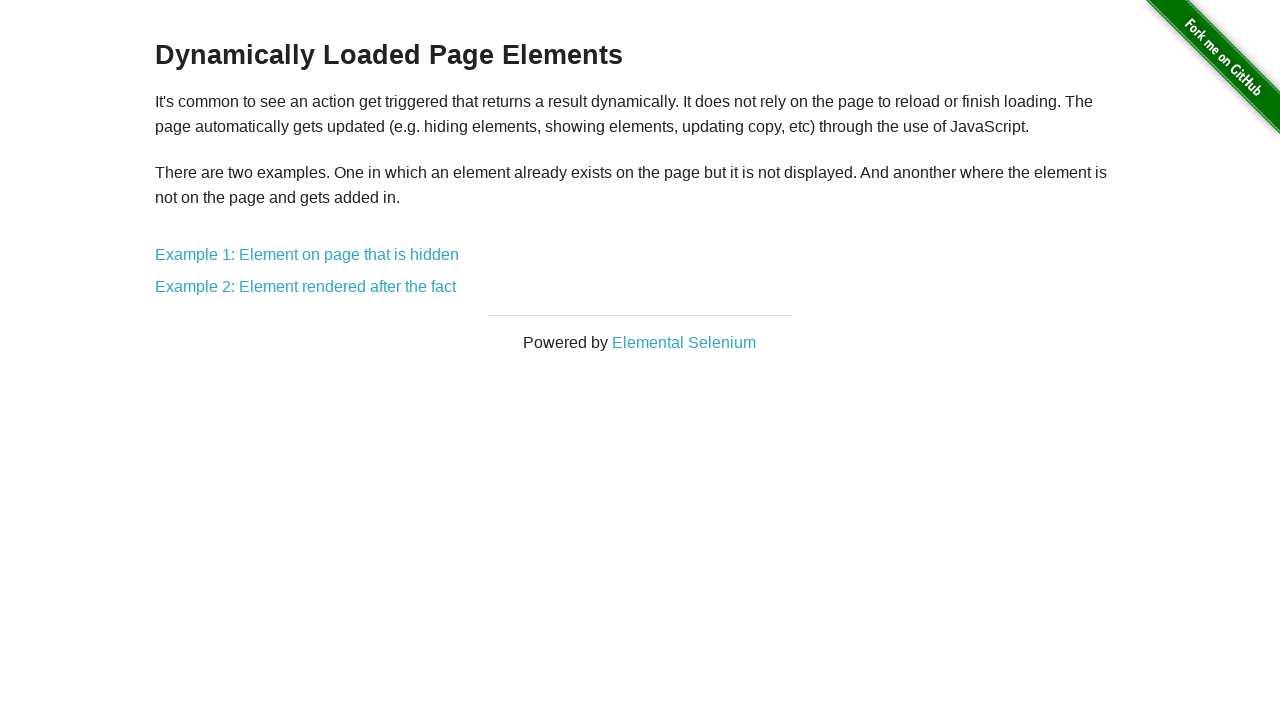

Dynamic Loading page loaded, 'Example 2' link is visible
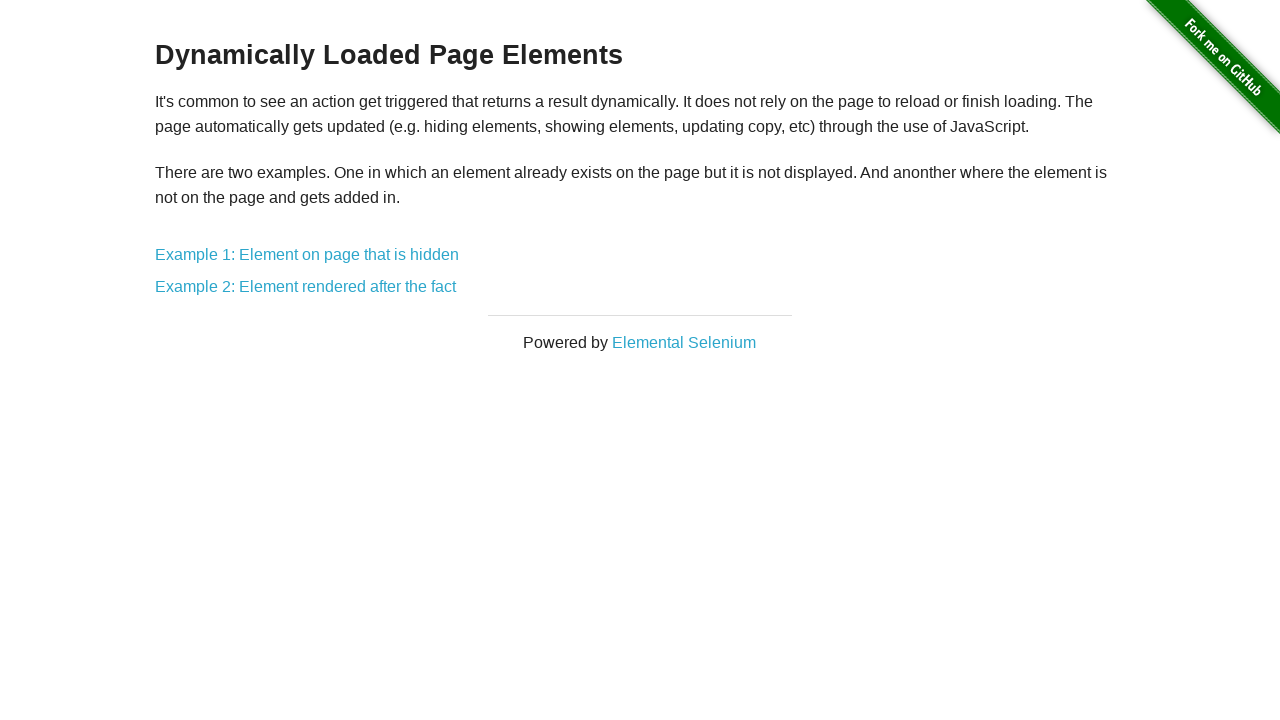

Clicked on 'Example 2' link at (306, 287) on a[href='/dynamic_loading/2']
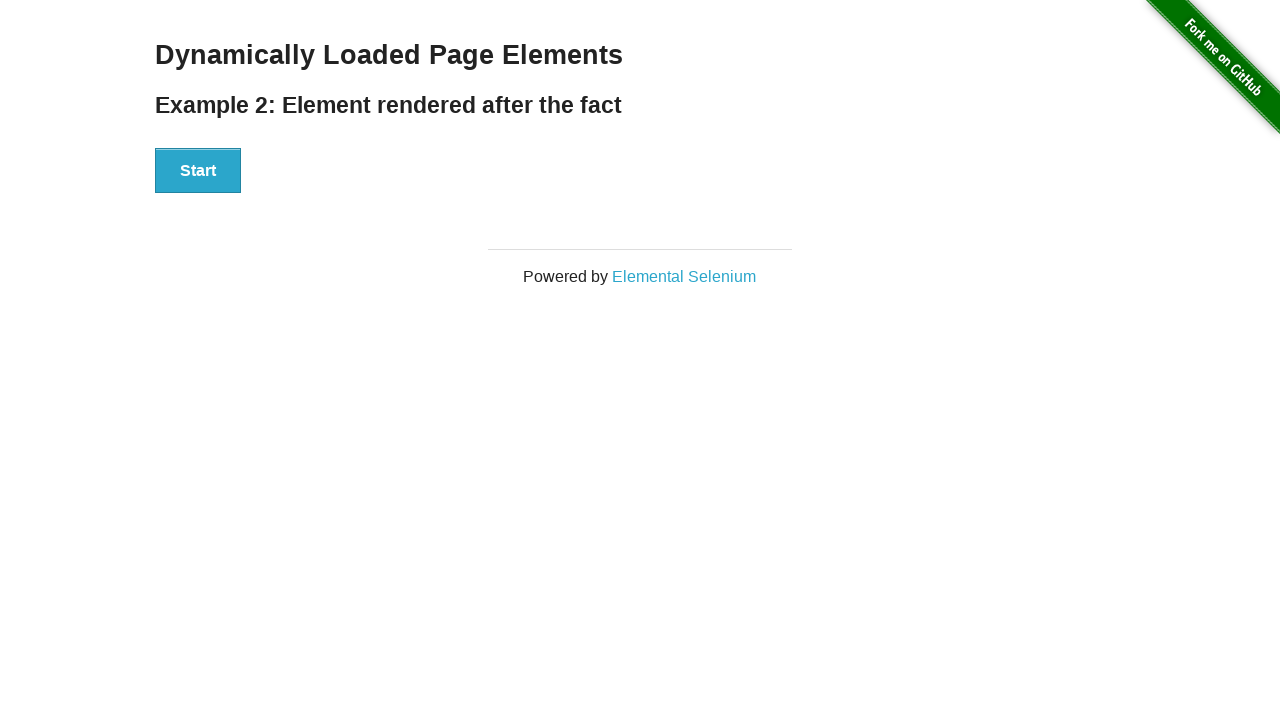

Start button is visible on Dynamic Loading Example 2 page
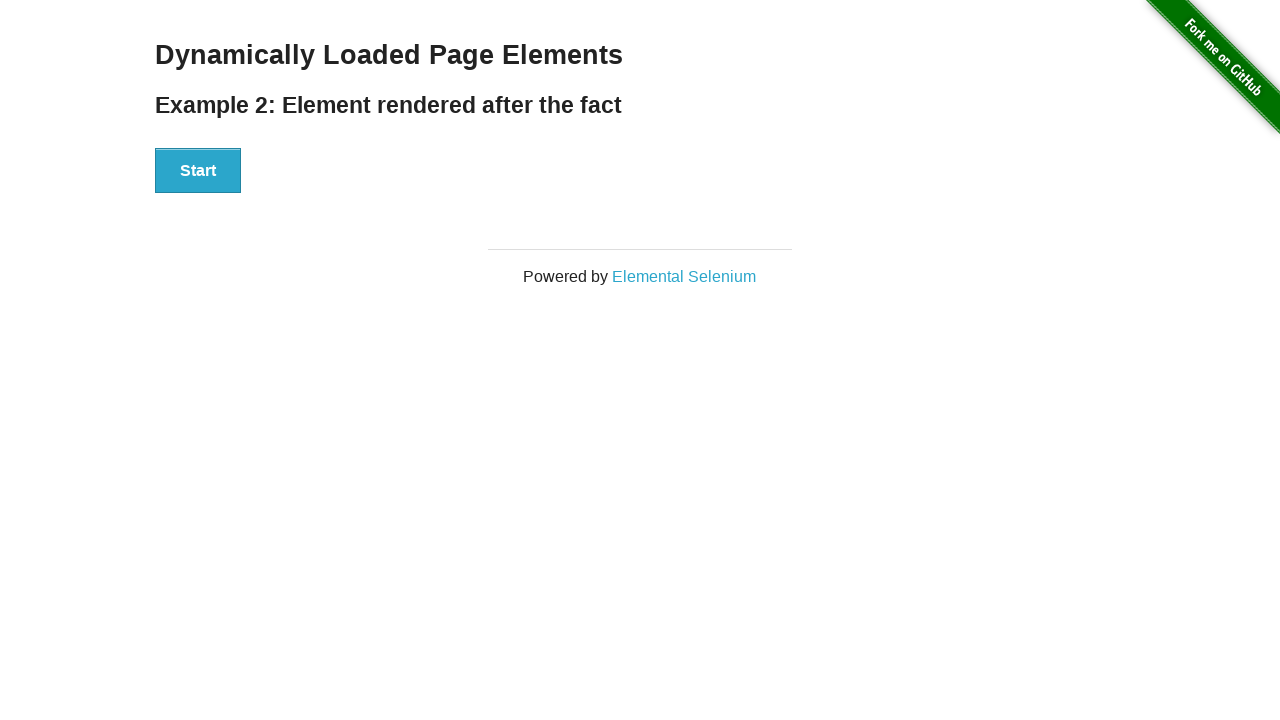

Clicked the Start button at (198, 171) on #start button
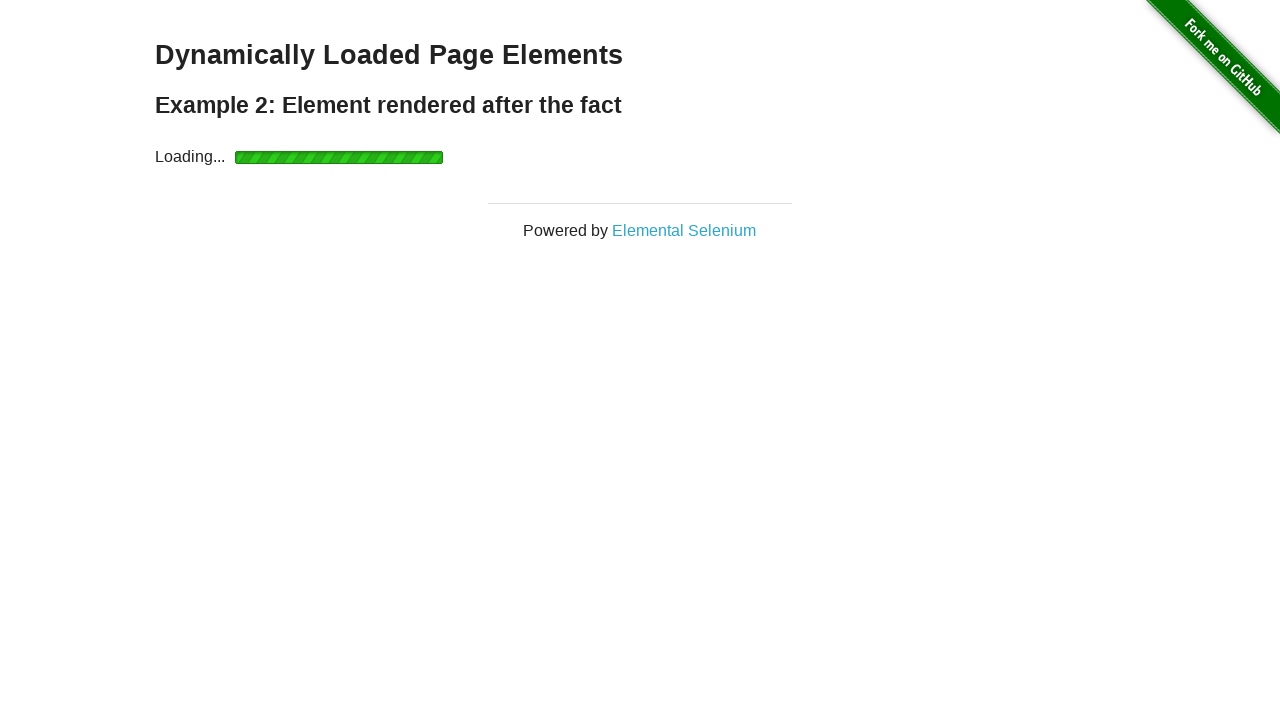

Loading completed and result element is now visible
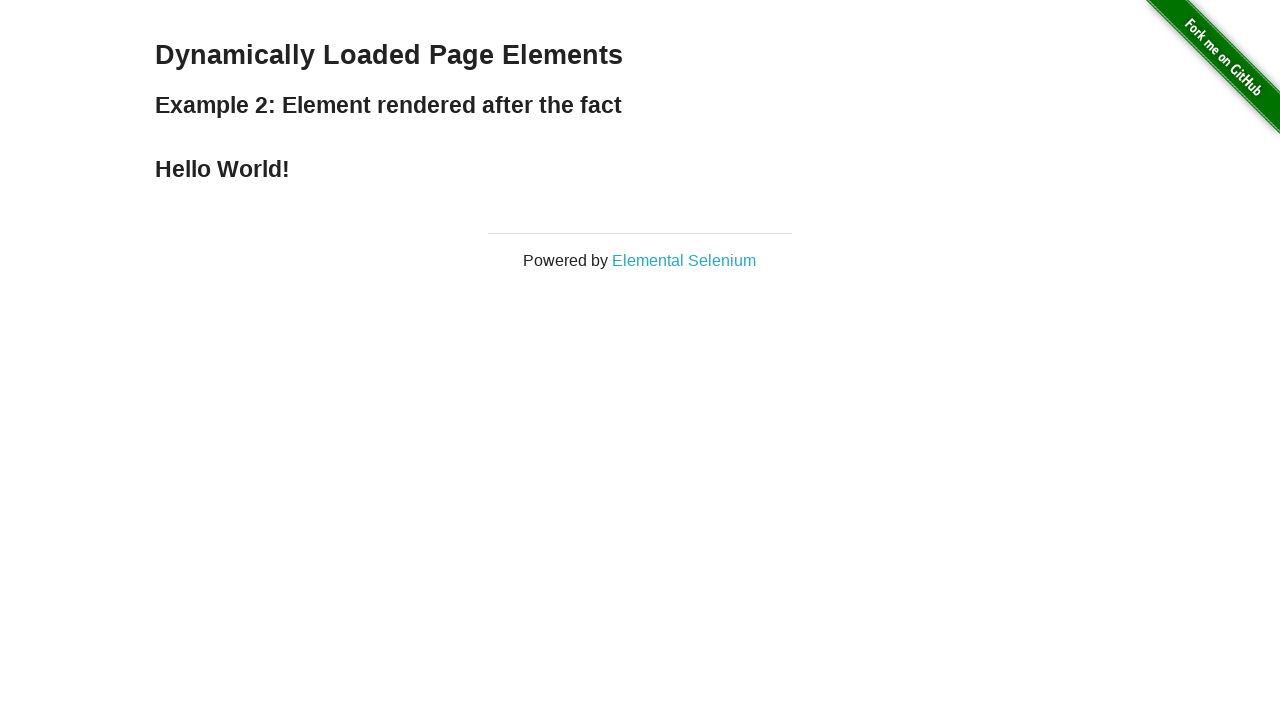

Retrieved finish text: 'Hello World!'
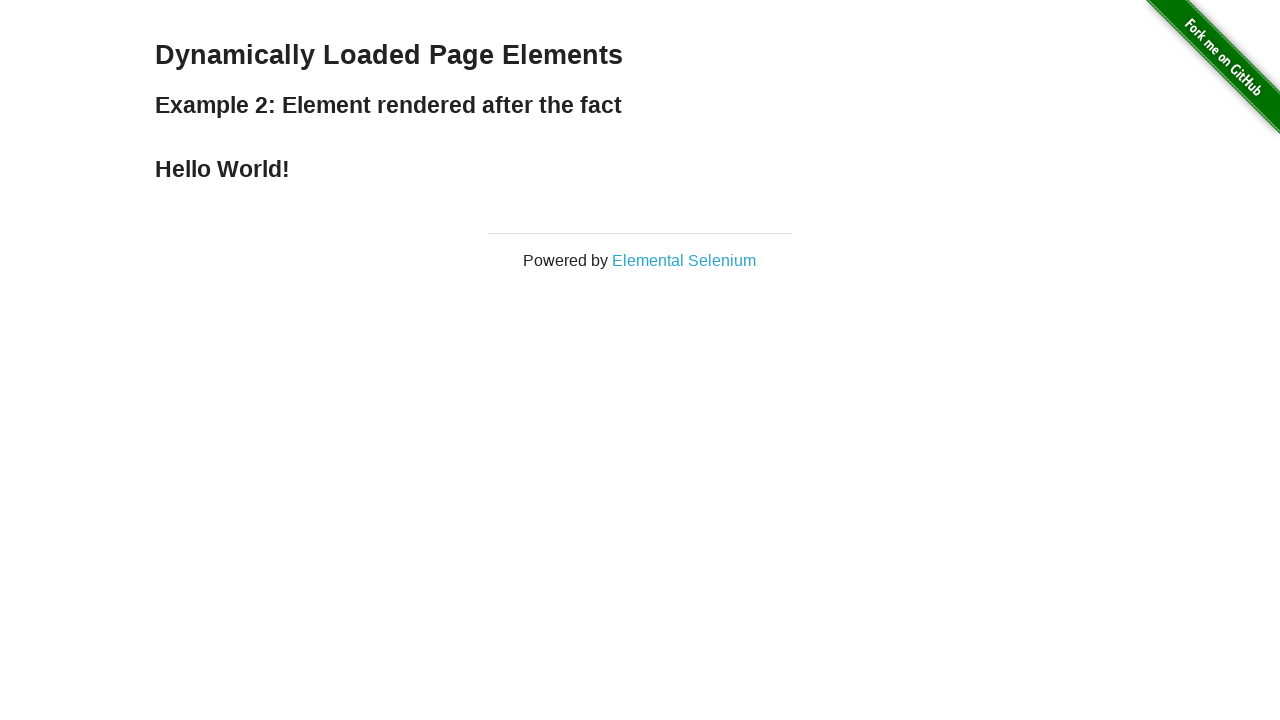

Assertion passed: 'Hello World!' is correctly displayed
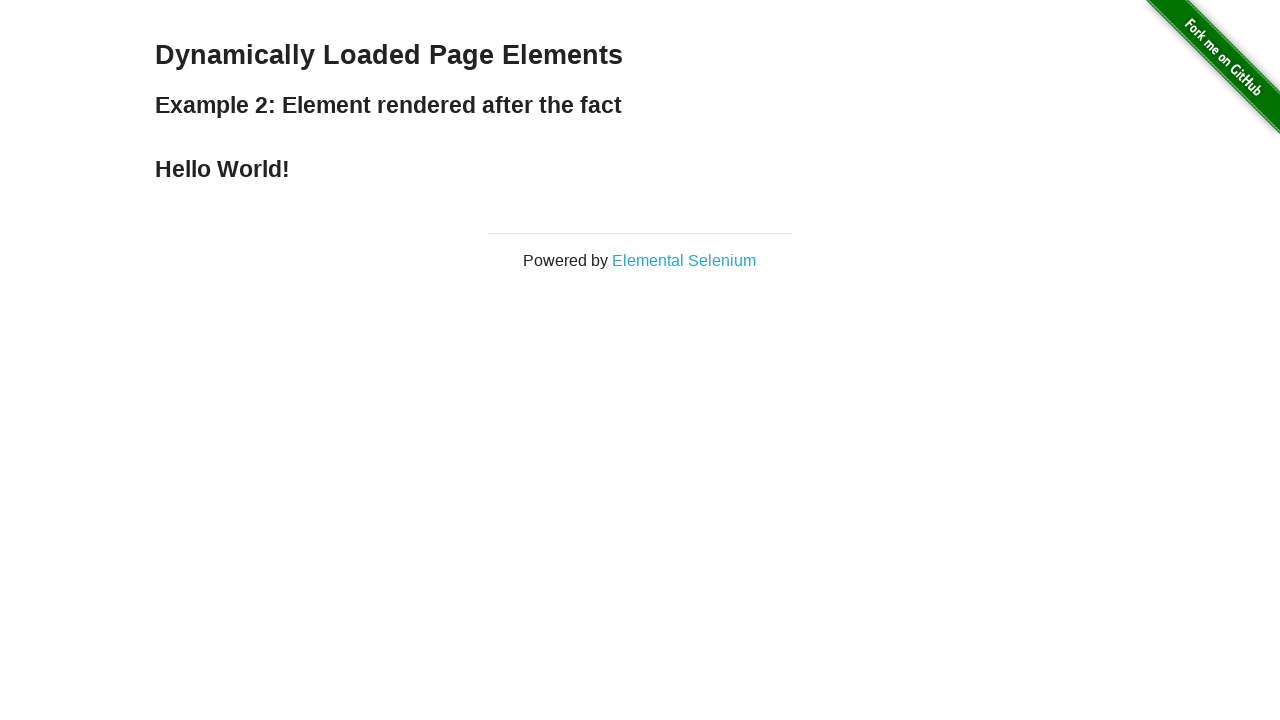

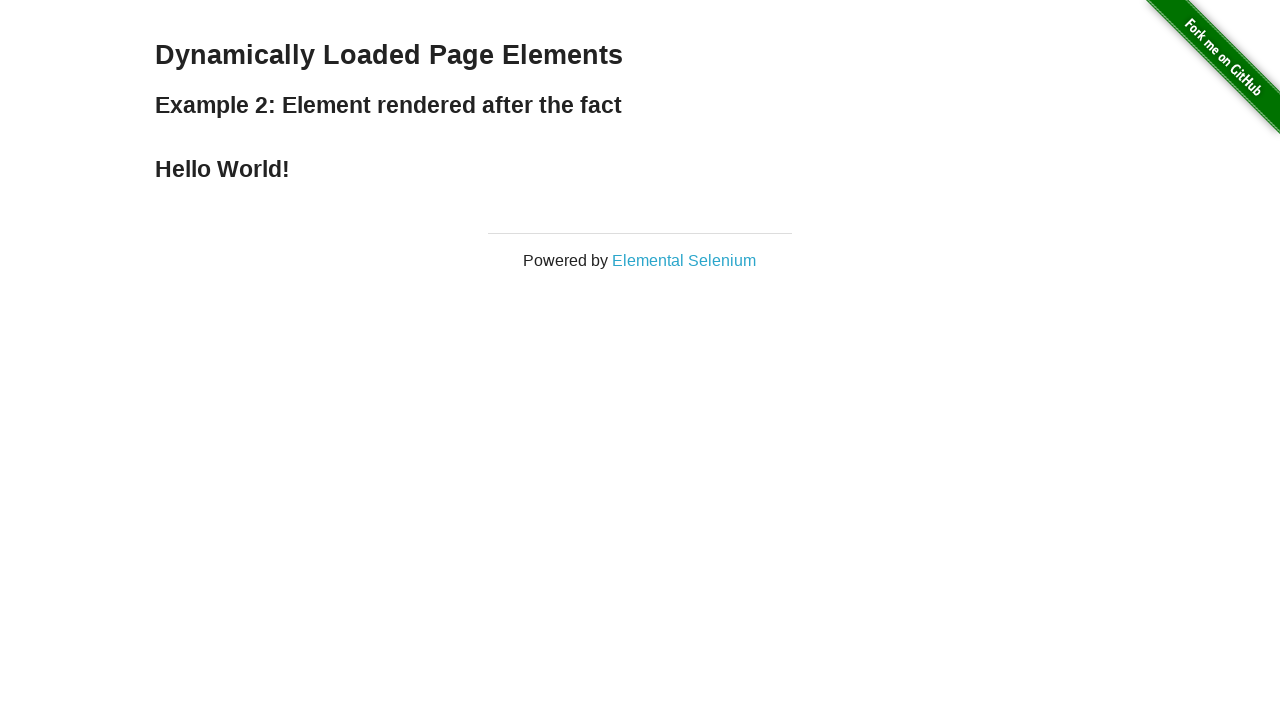